Tests that the Clear completed button displays correctly after marking an item as complete.

Starting URL: https://demo.playwright.dev/todomvc

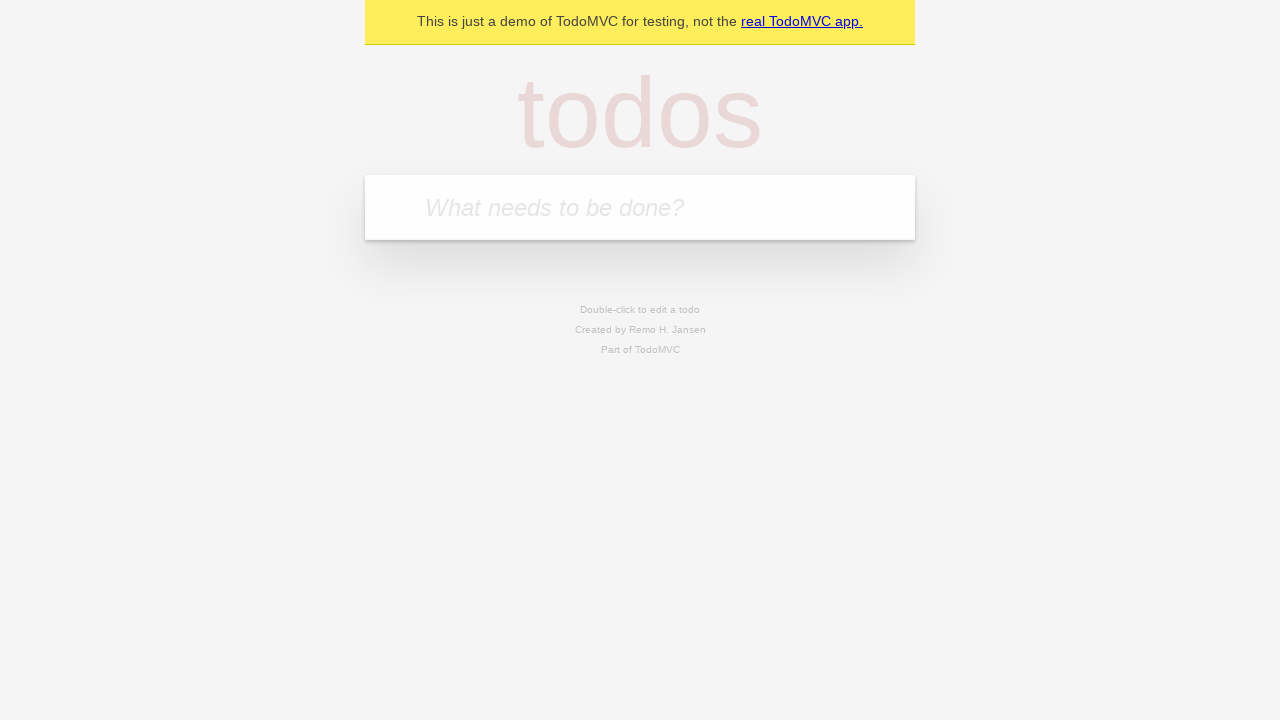

Located the 'What needs to be done?' input field
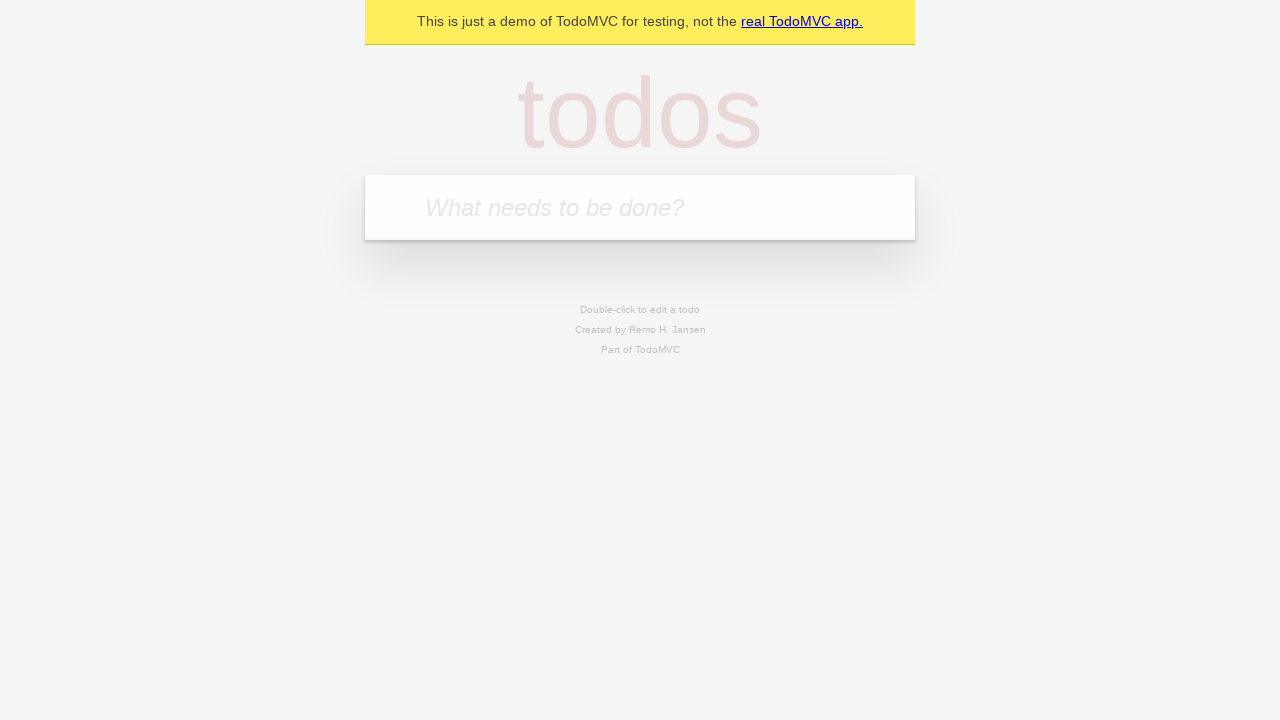

Filled todo input with 'buy some cheese' on internal:attr=[placeholder="What needs to be done?"i]
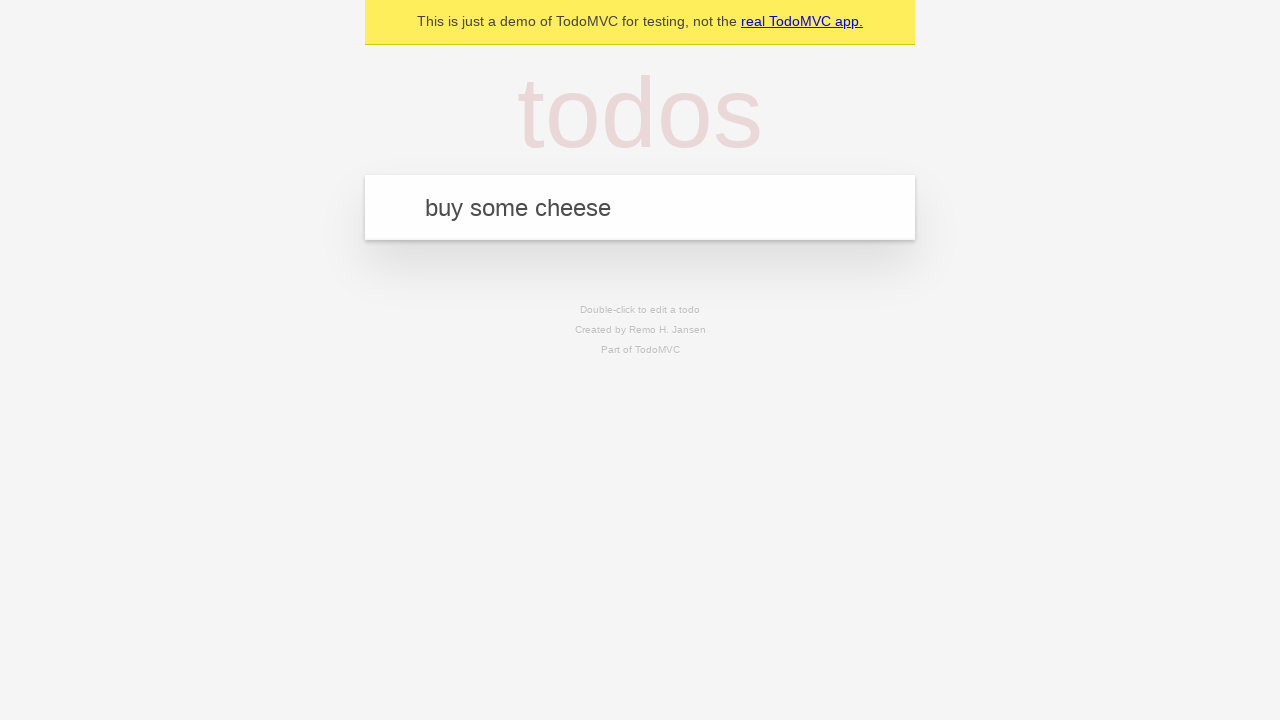

Pressed Enter to create todo 'buy some cheese' on internal:attr=[placeholder="What needs to be done?"i]
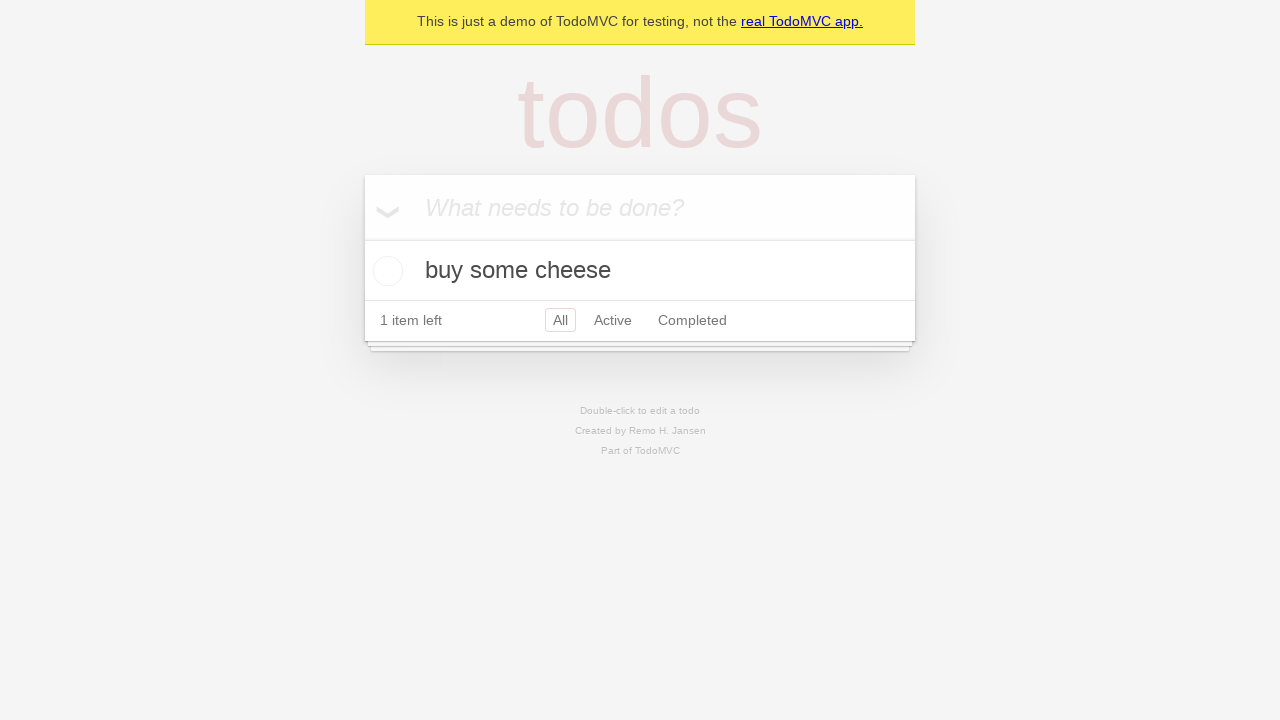

Filled todo input with 'feed the cat' on internal:attr=[placeholder="What needs to be done?"i]
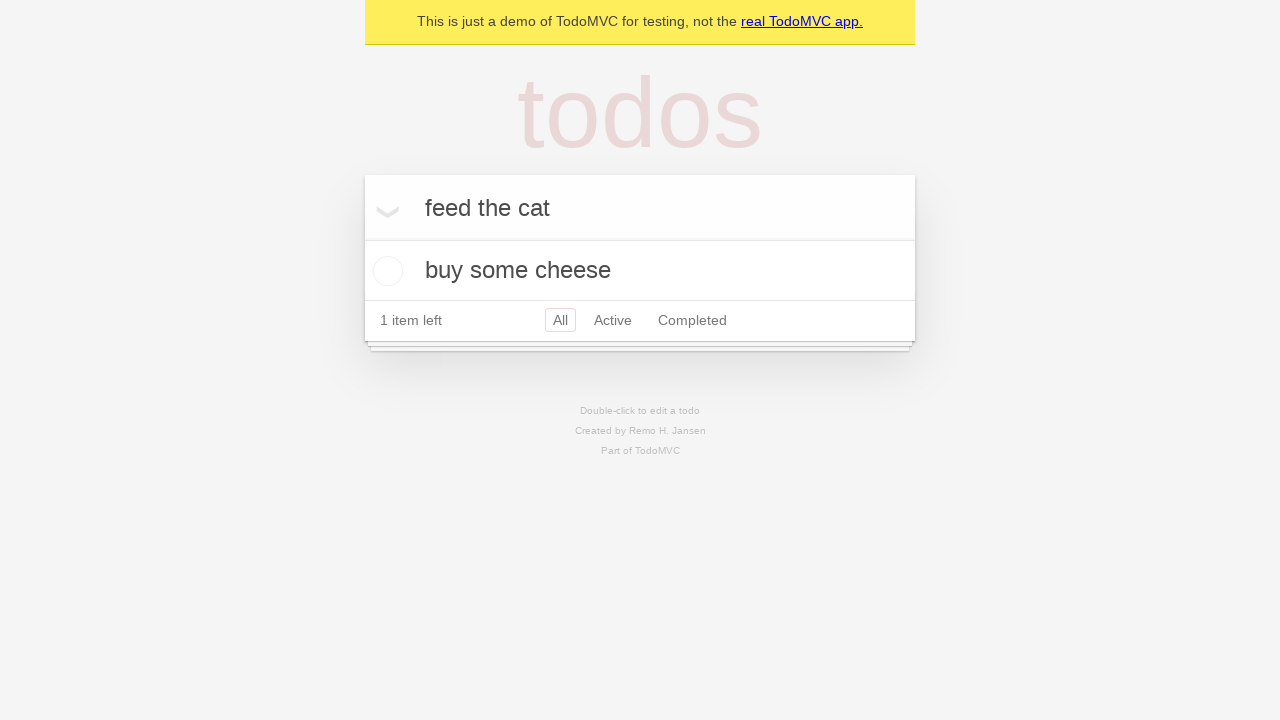

Pressed Enter to create todo 'feed the cat' on internal:attr=[placeholder="What needs to be done?"i]
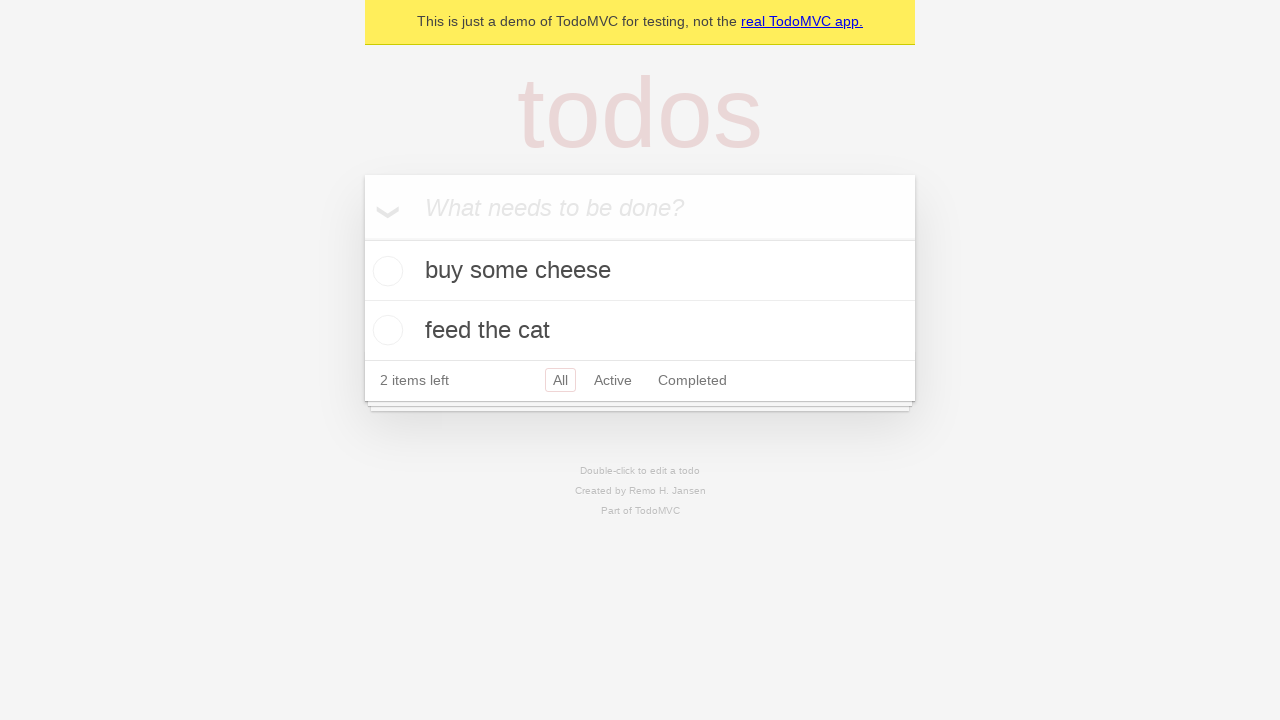

Filled todo input with 'book a doctors appointment' on internal:attr=[placeholder="What needs to be done?"i]
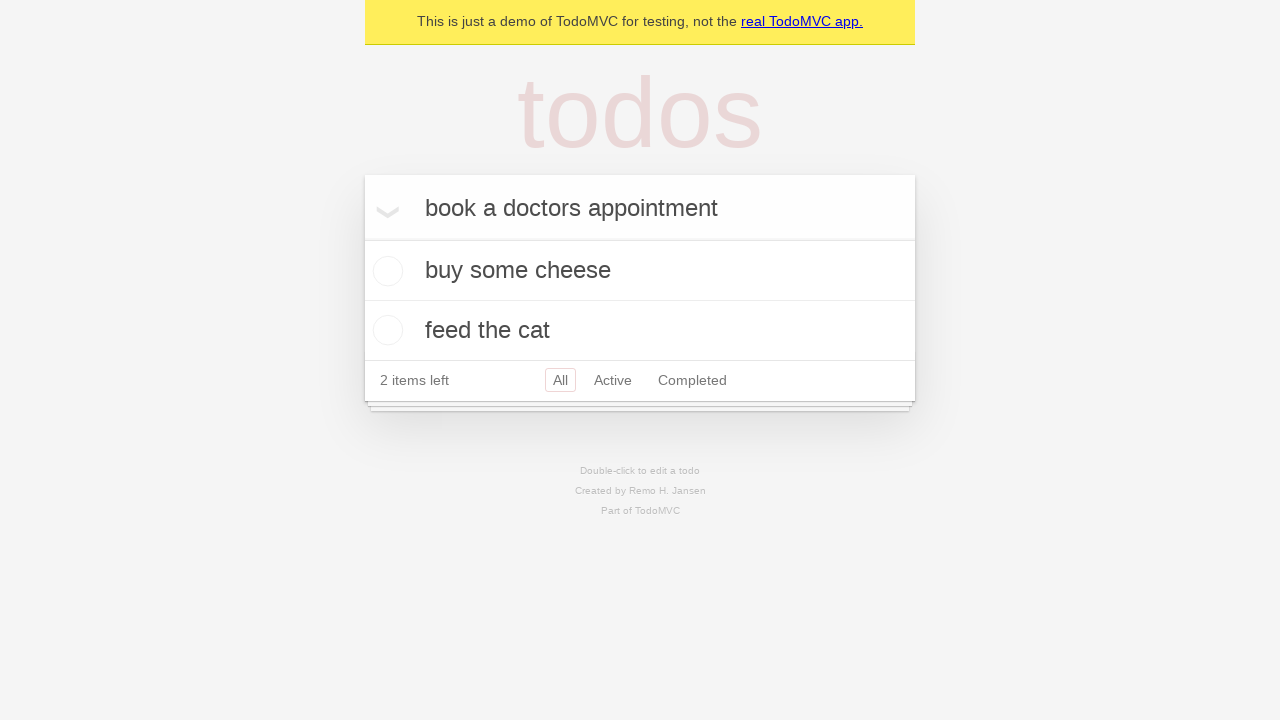

Pressed Enter to create todo 'book a doctors appointment' on internal:attr=[placeholder="What needs to be done?"i]
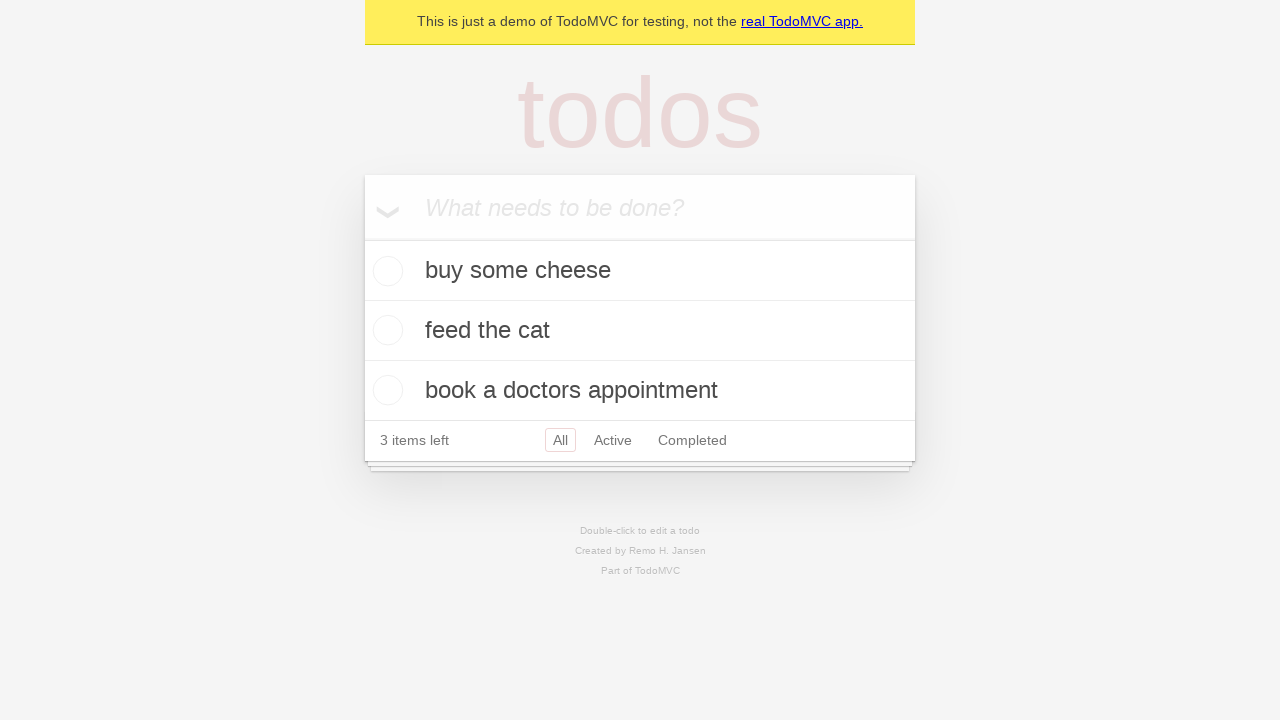

Checked the first todo item as complete at (385, 271) on .todo-list li .toggle >> nth=0
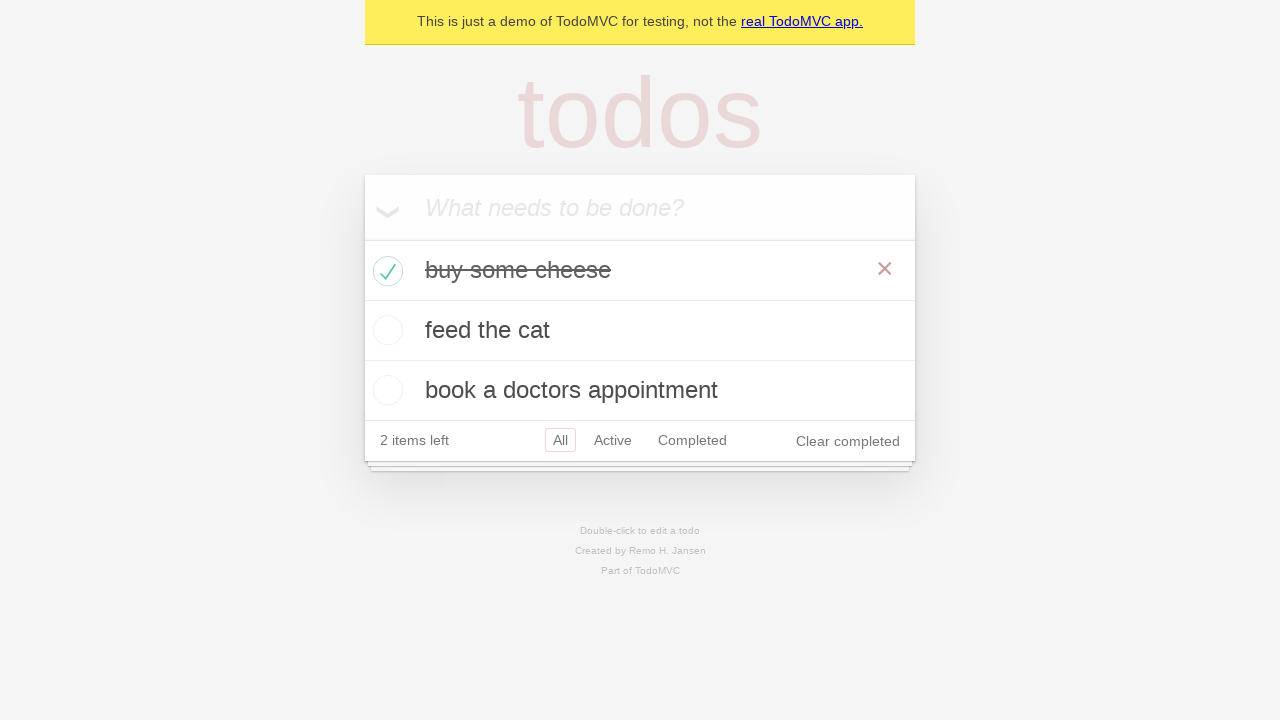

Clear completed button appeared after marking item as complete
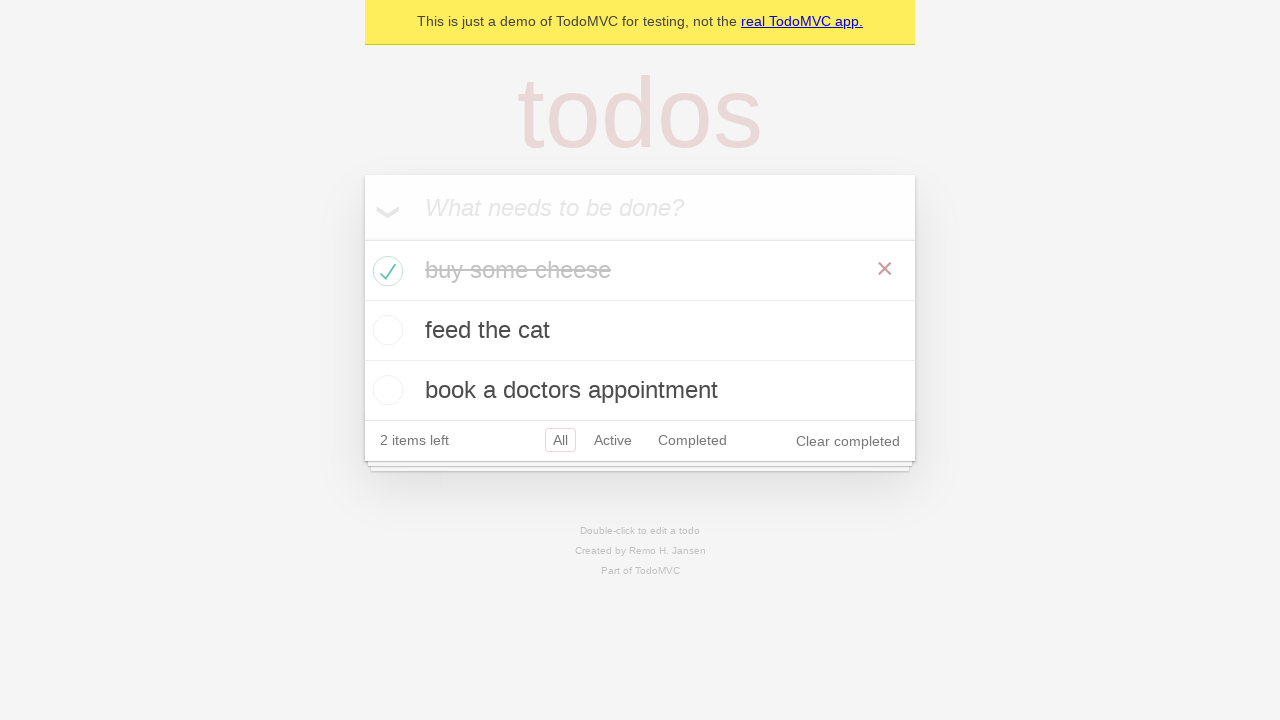

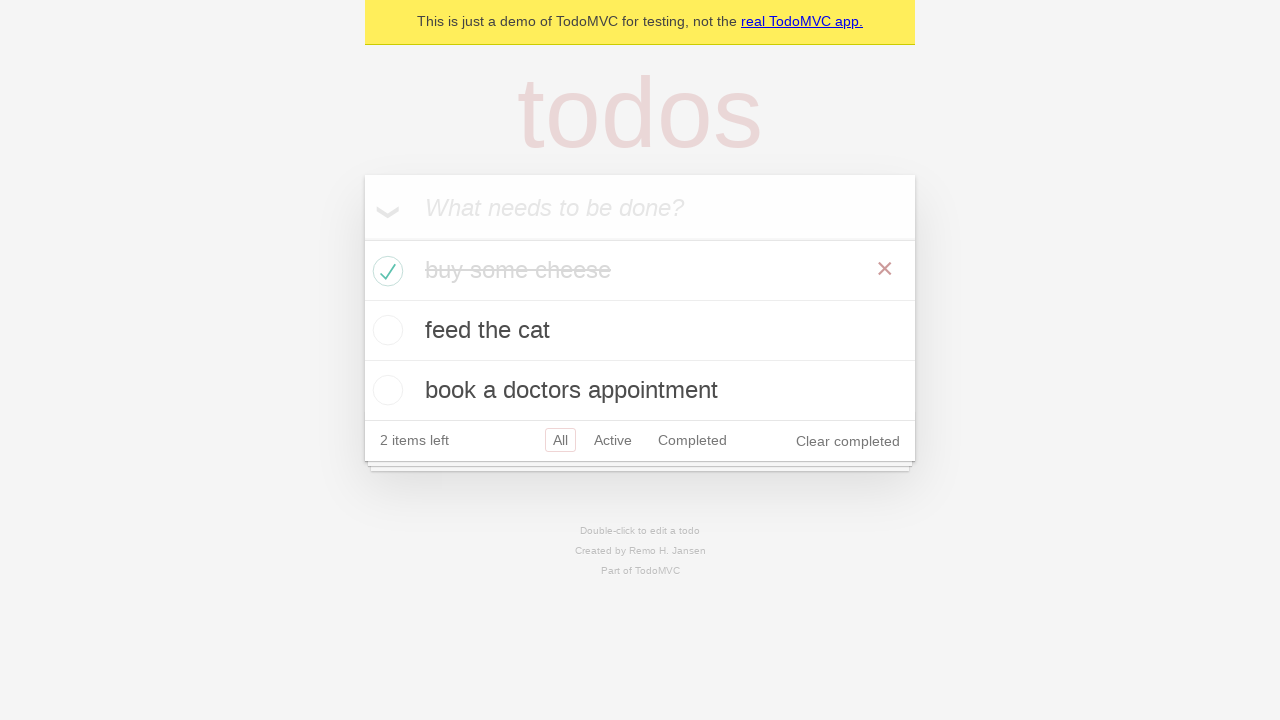